Tests applying a coupon code in the basket

Starting URL: https://practice.automationtesting.in

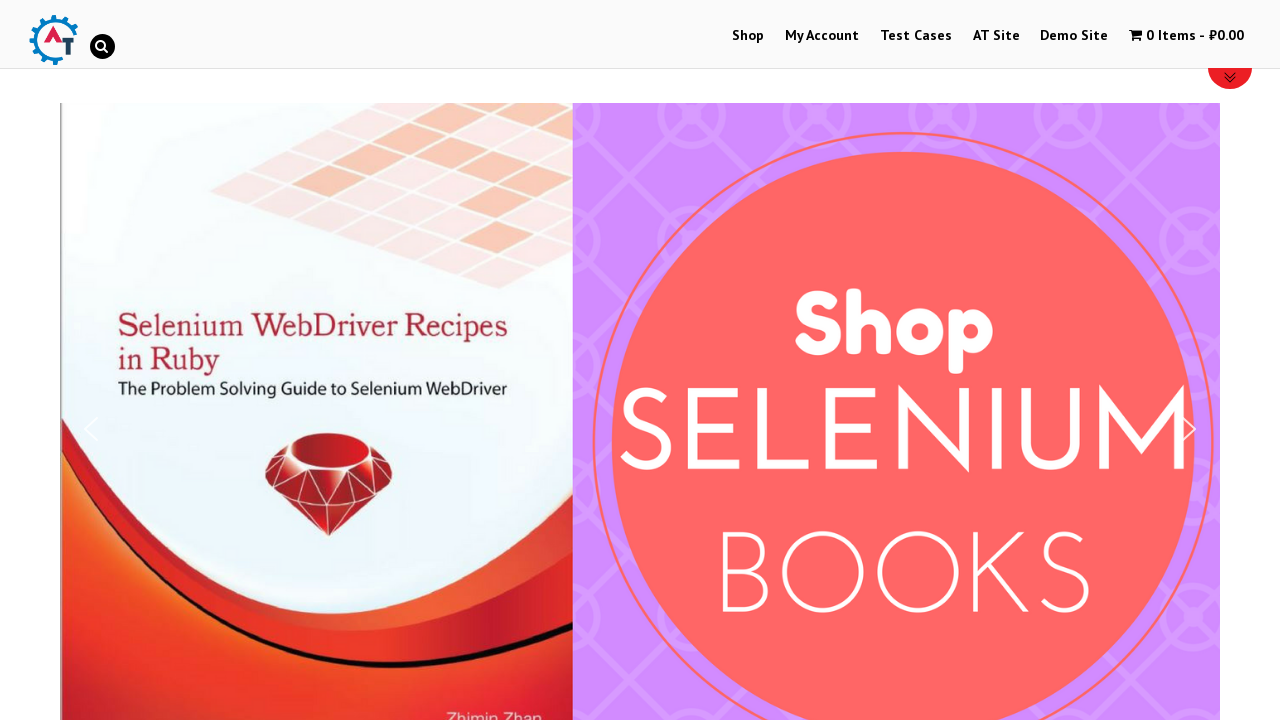

Clicked on Shop menu at (748, 36) on text=Shop
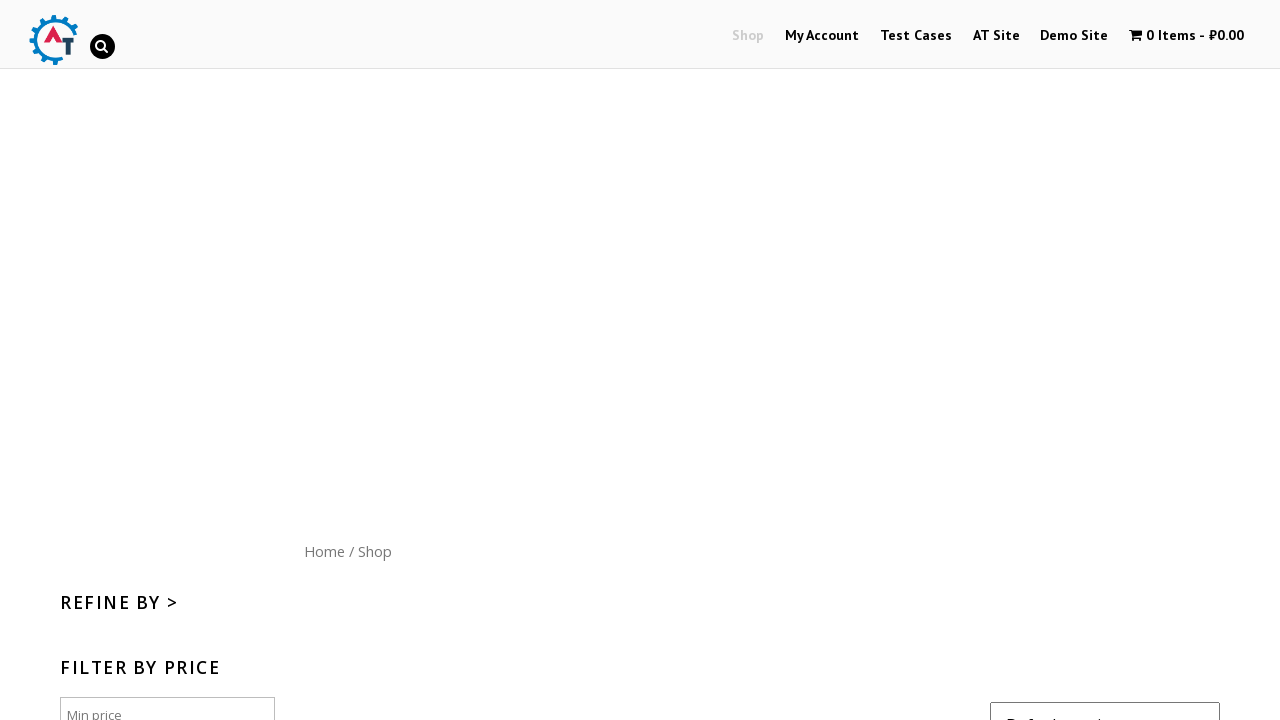

Clicked on Home menu at (324, 551) on text=Home
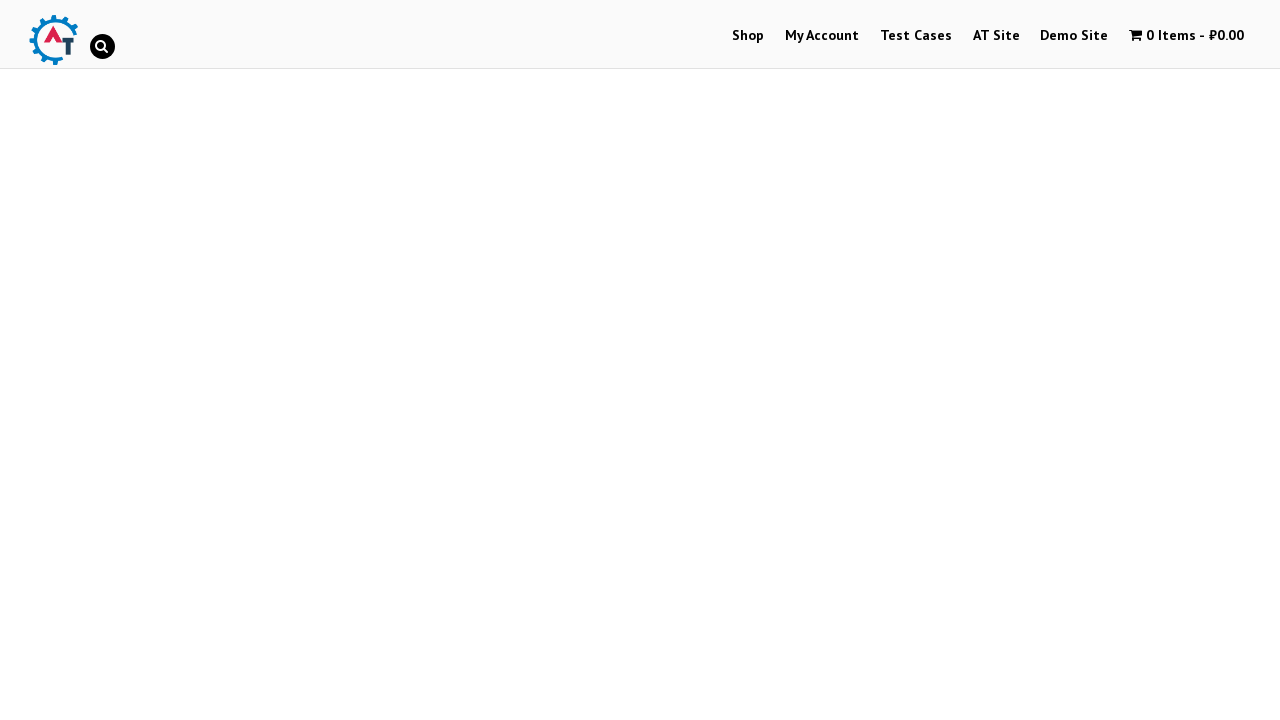

Clicked on the first product image at (241, 361) on .products .product:first-child img
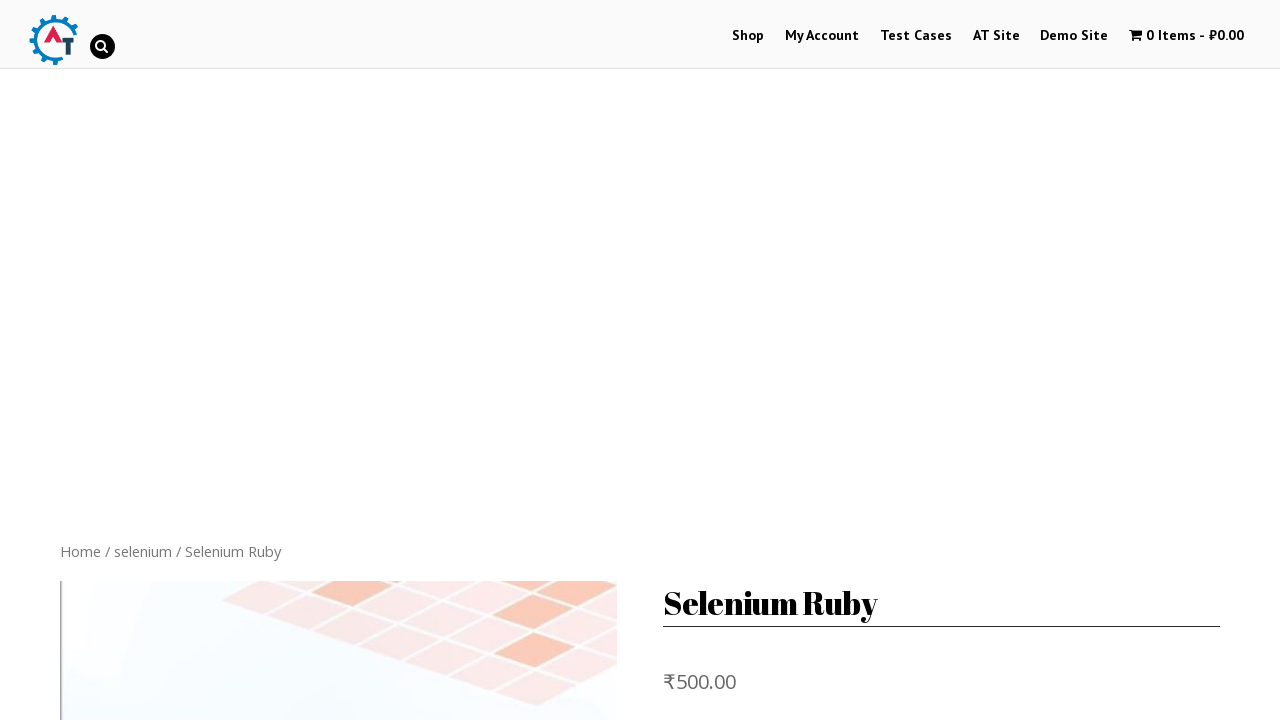

Clicked Add to Basket button at (812, 360) on button.single_add_to_cart_button
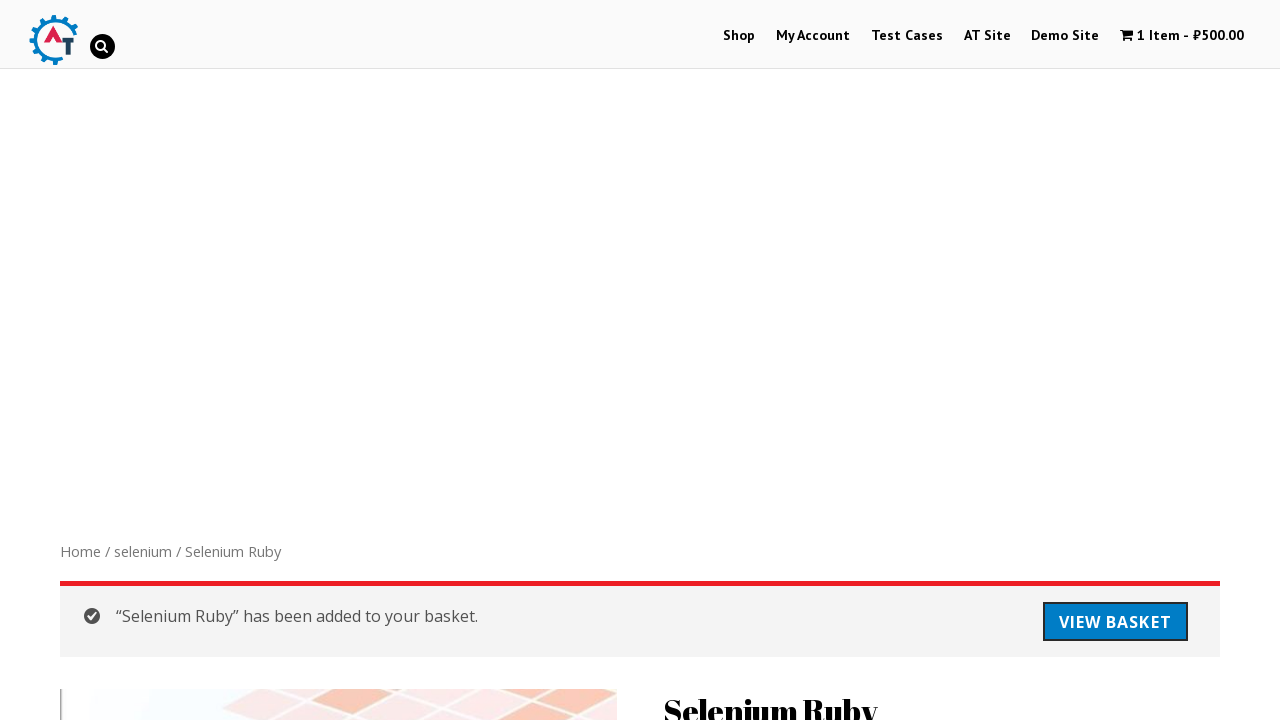

Clicked View Basket link at (1115, 622) on text=View Basket
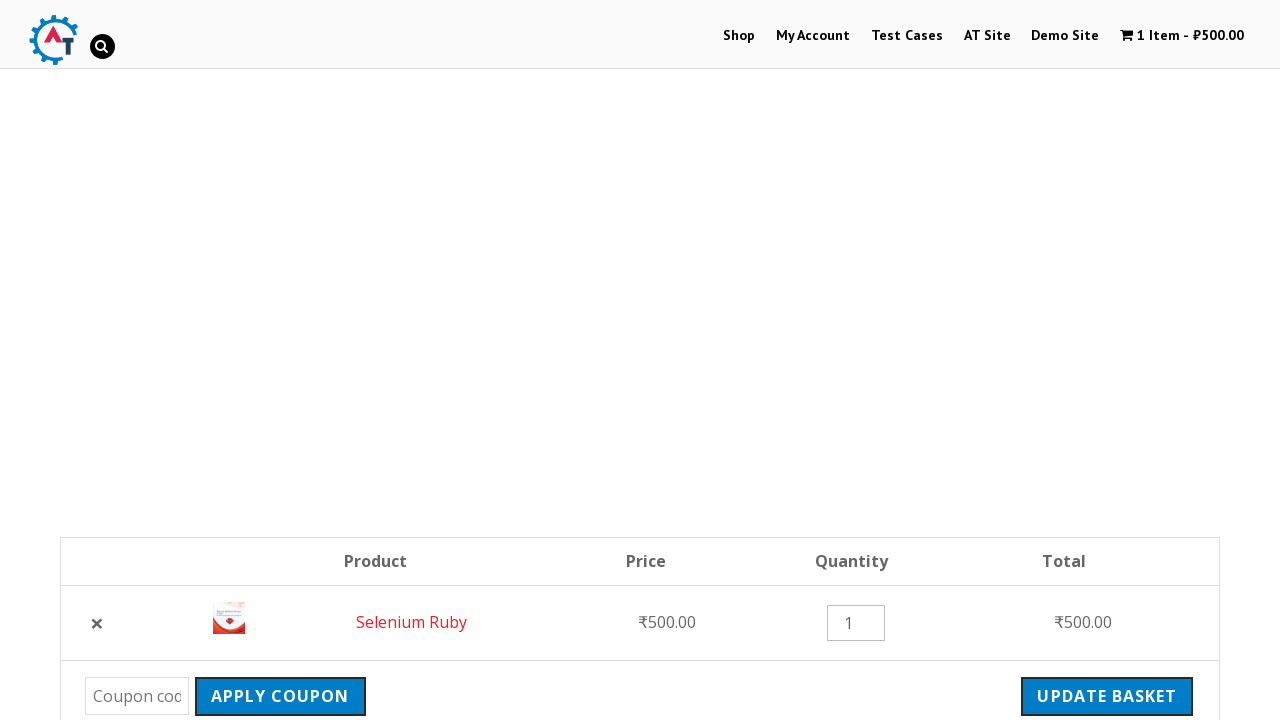

Entered coupon code 'krishnasakinala' on input#coupon_code
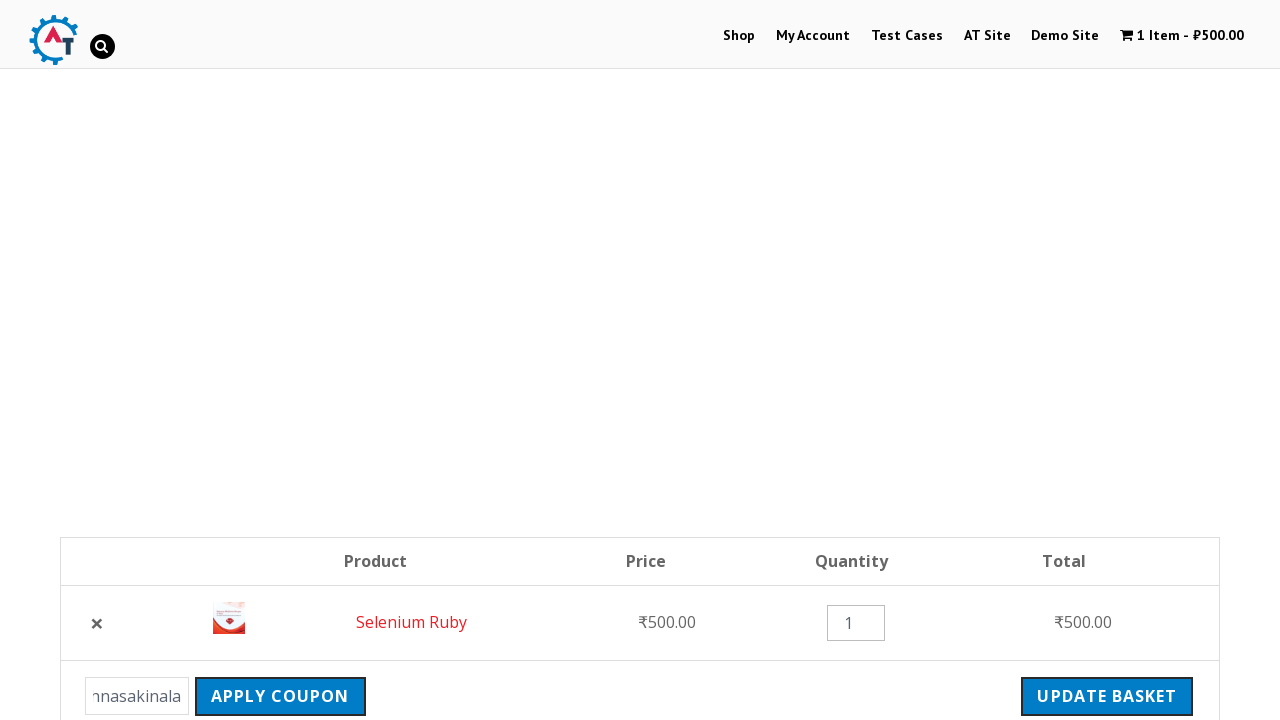

Clicked Apply Coupon button at (280, 696) on input[name='apply_coupon']
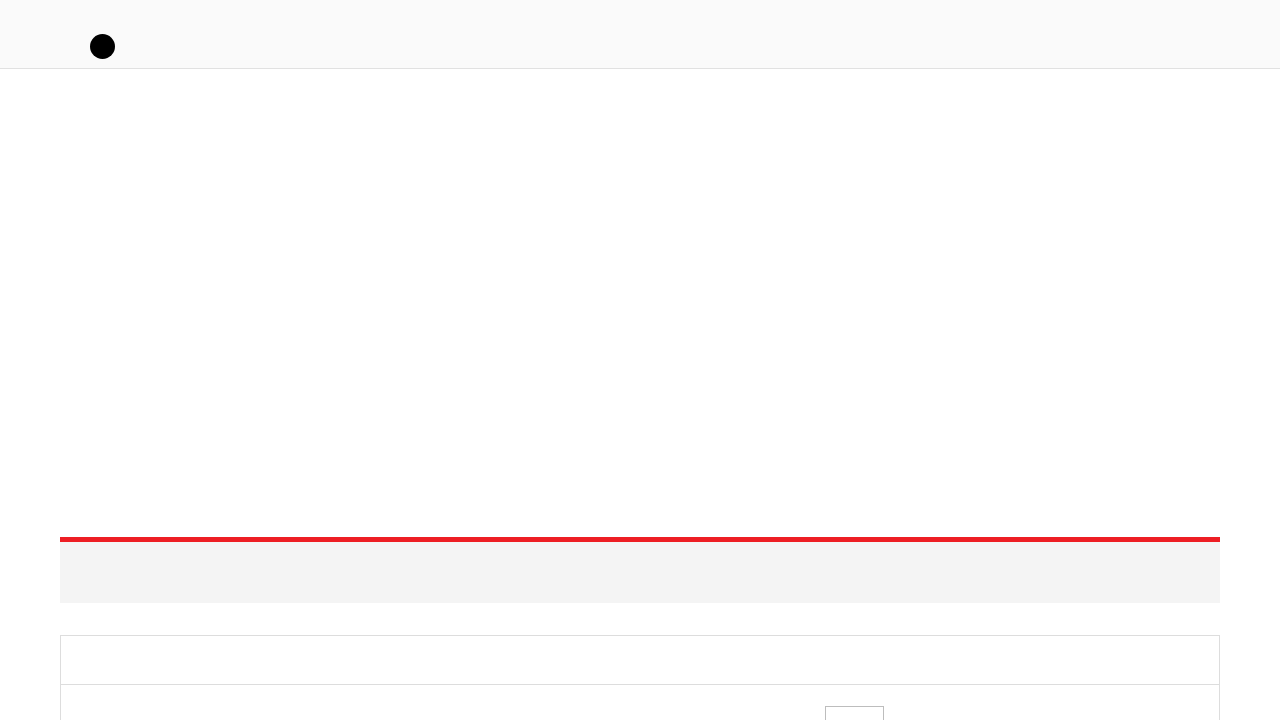

Verified coupon was successfully applied - success message appeared
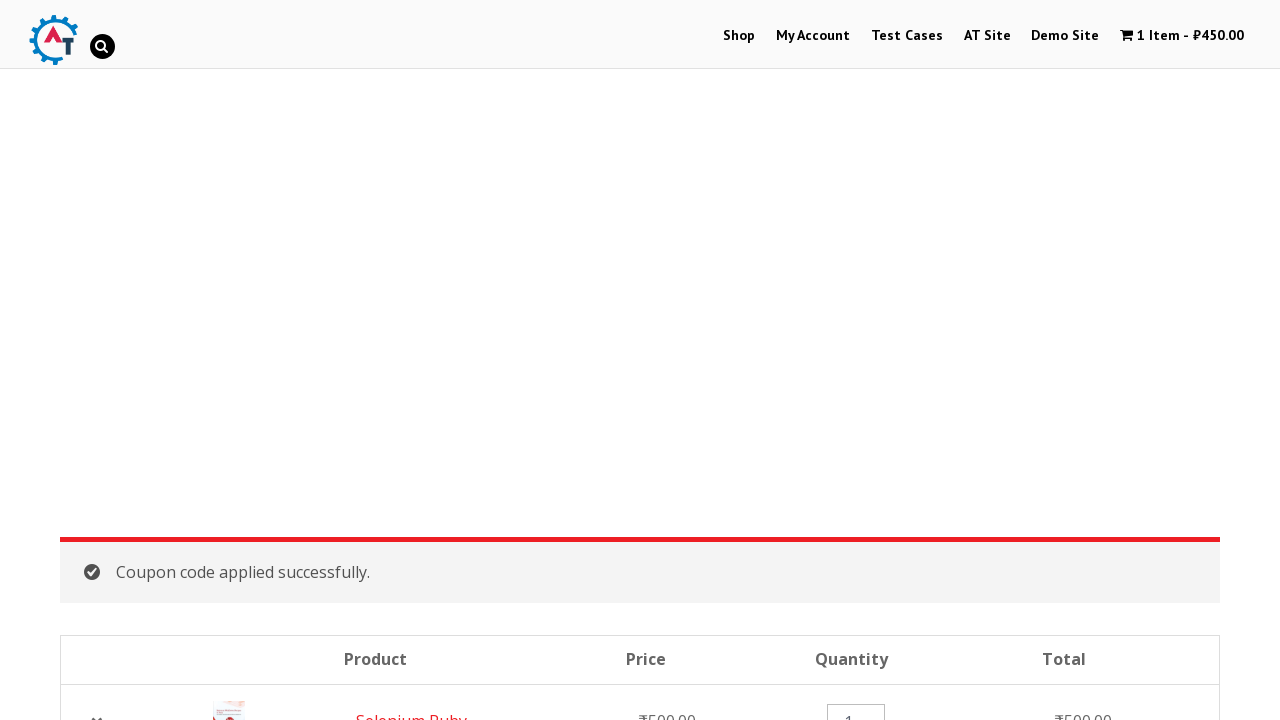

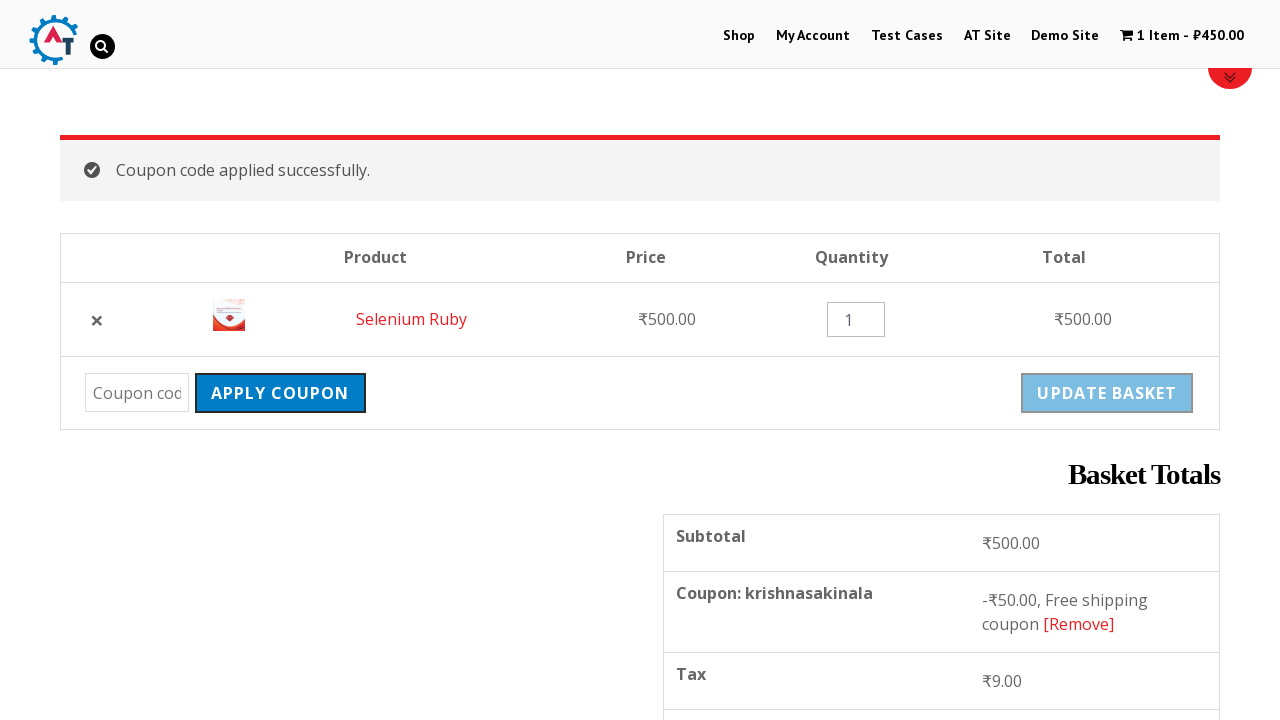